Navigates to the WebdriverIO homepage and clicks on the API link in the navigation

Starting URL: https://webdriver.io

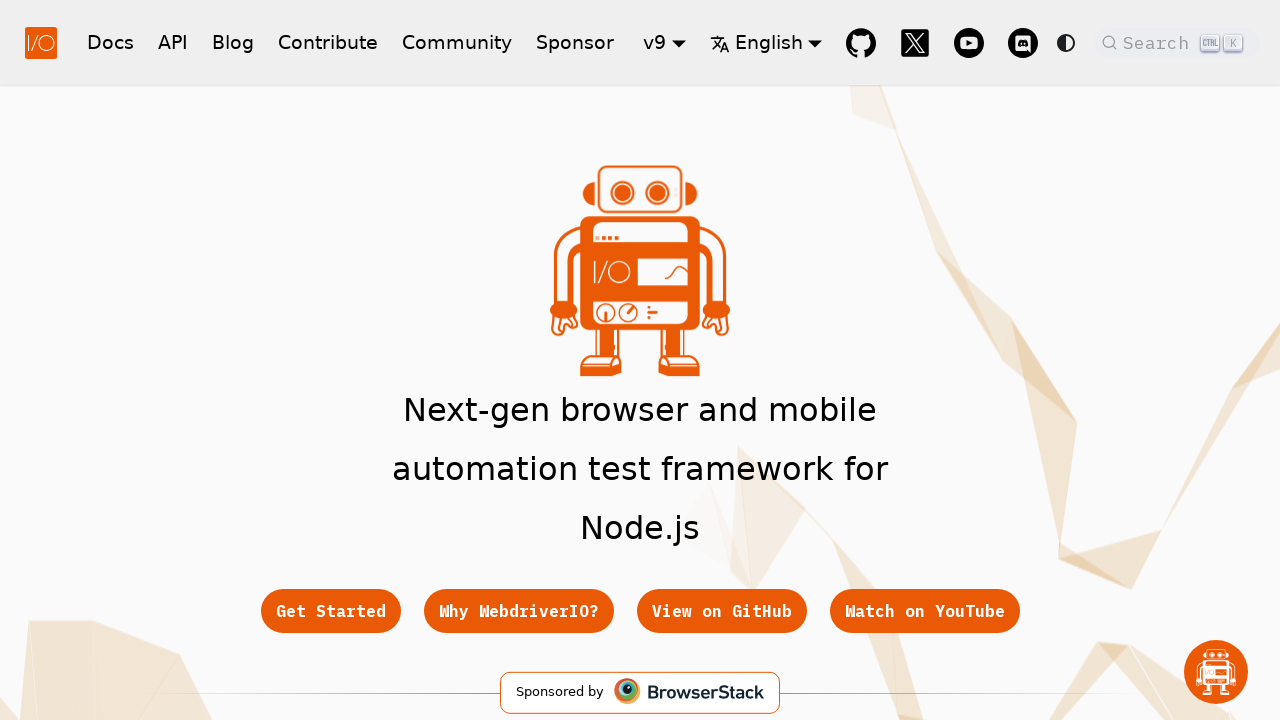

Navigated to WebdriverIO homepage
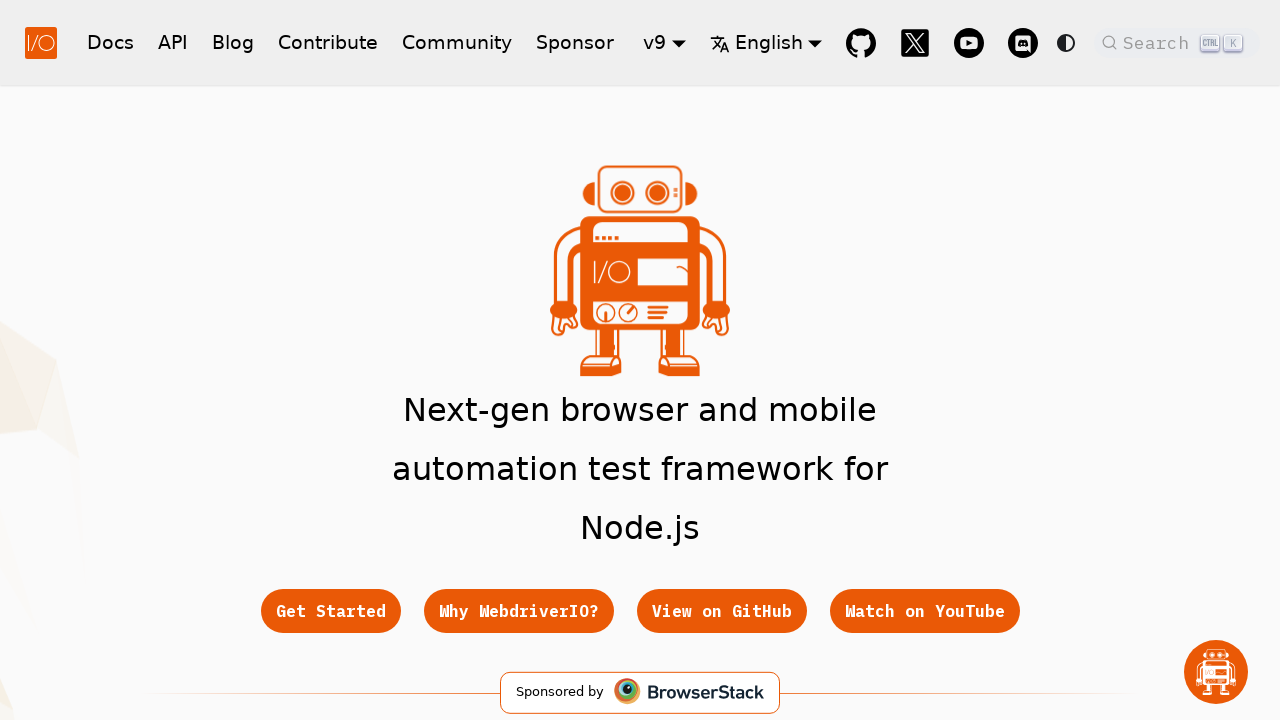

Clicked on the API link in the navigation at (173, 42) on a:text('API')
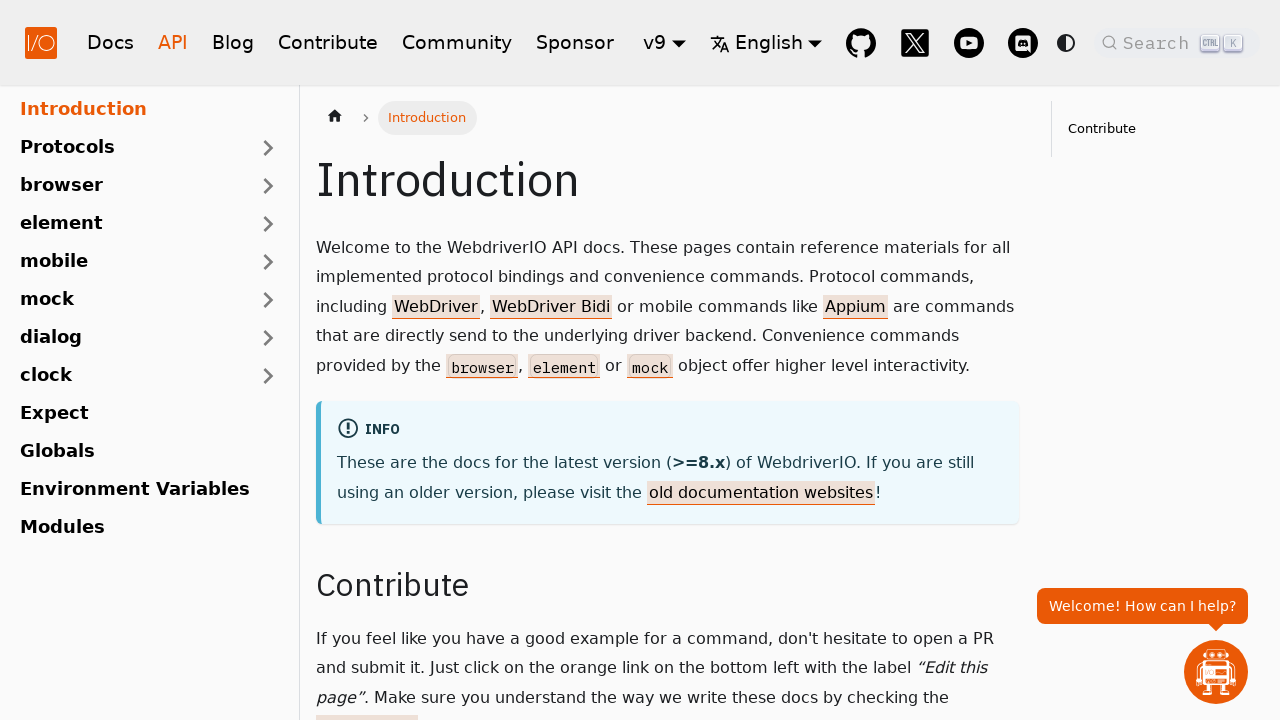

API page loaded and network idle
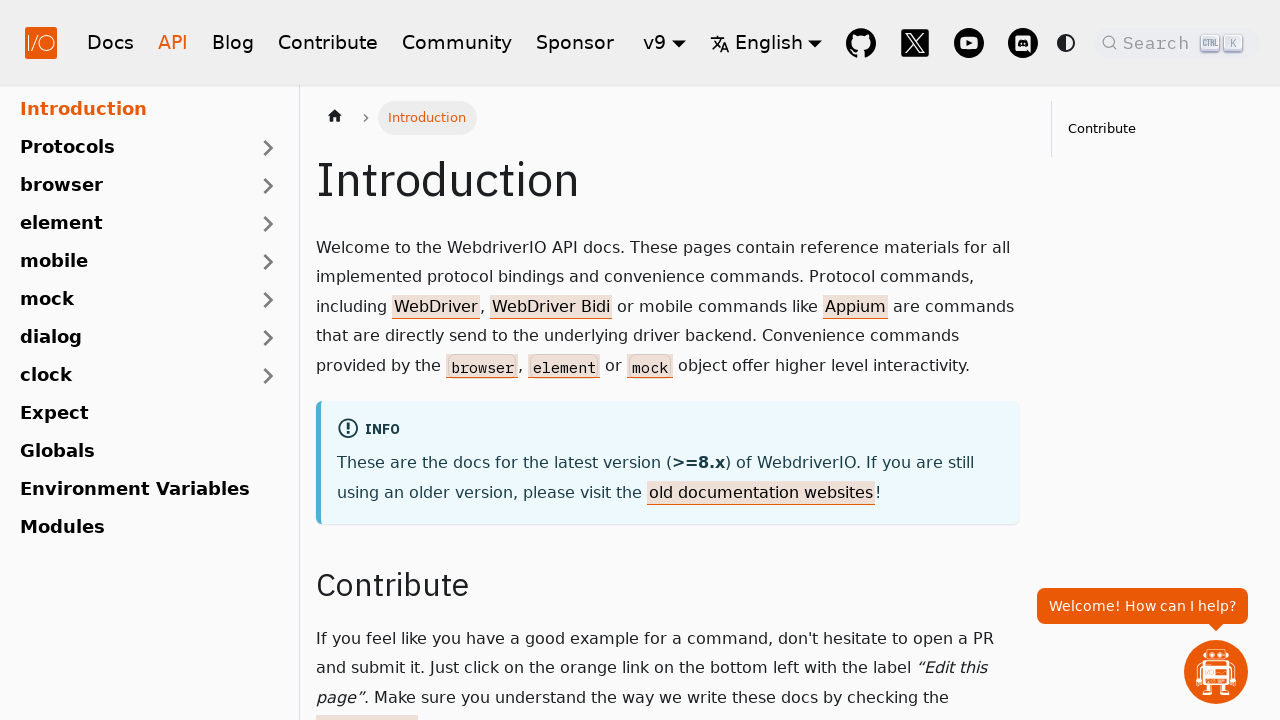

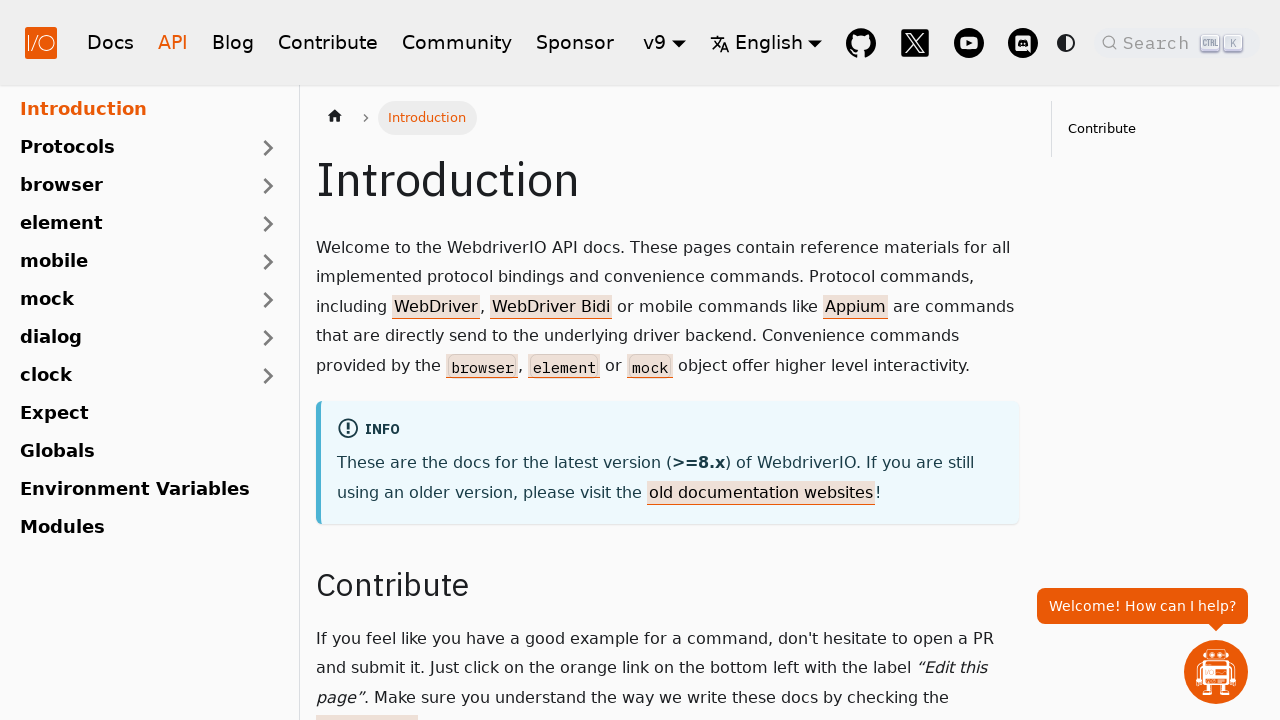